Tests handling of multiple browser windows by opening new windows, switching between them, and performing actions in each window

Starting URL: https://demo.automationtesting.in/Windows.html

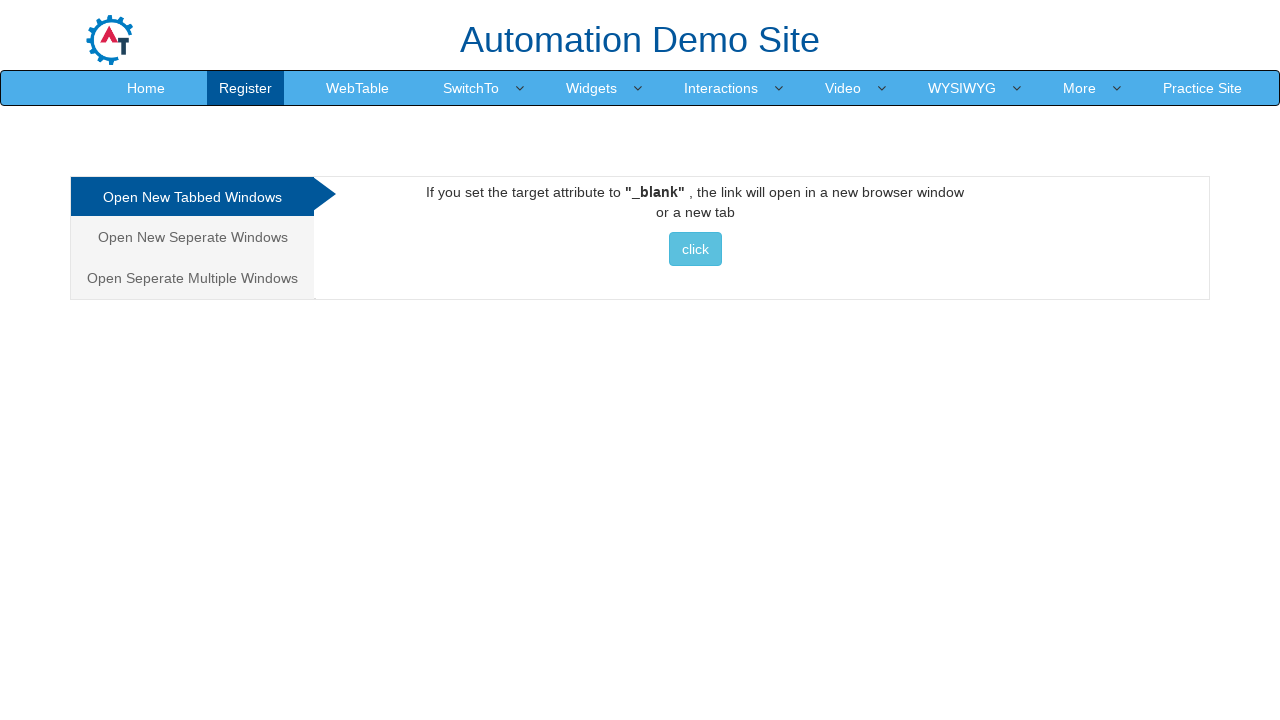

Clicked on 'Open New Seperate Windows' option at (192, 237) on text=Open New Seperate Windows
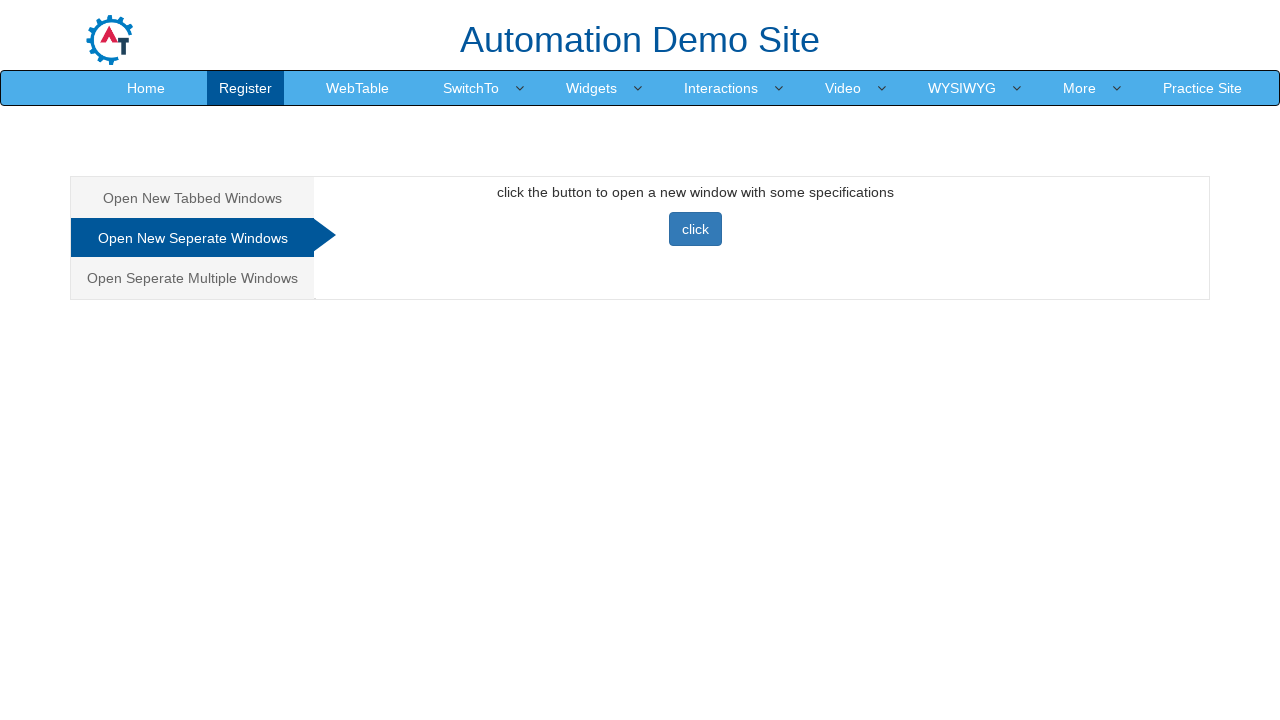

Clicked primary button to open new window at (695, 229) on button.btn.btn-primary
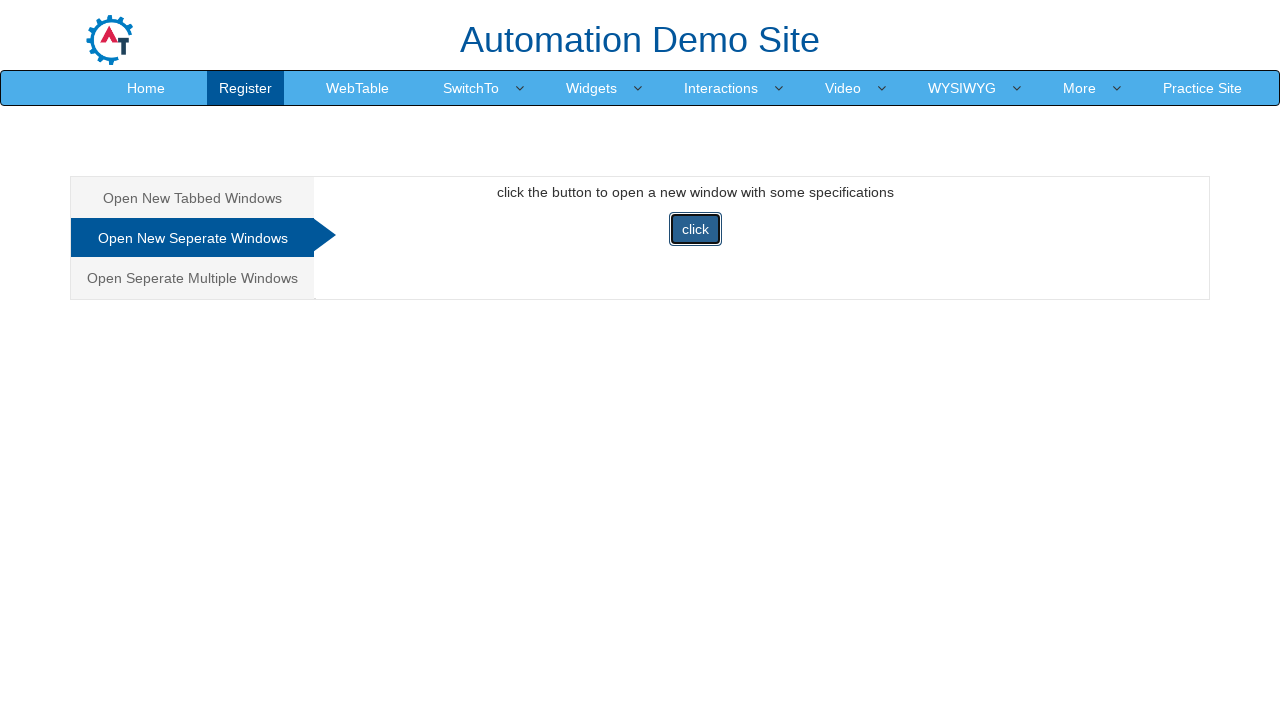

New window opened and captured at (695, 229) on button.btn.btn-primary
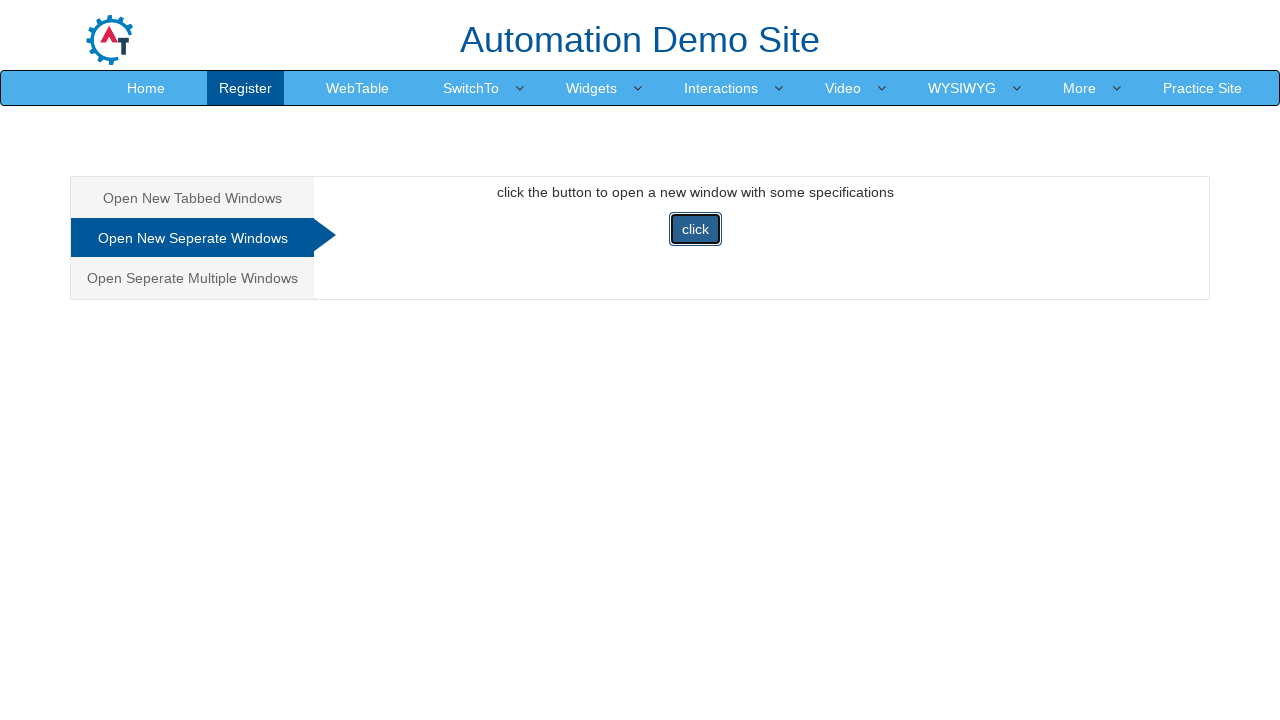

New window page loaded
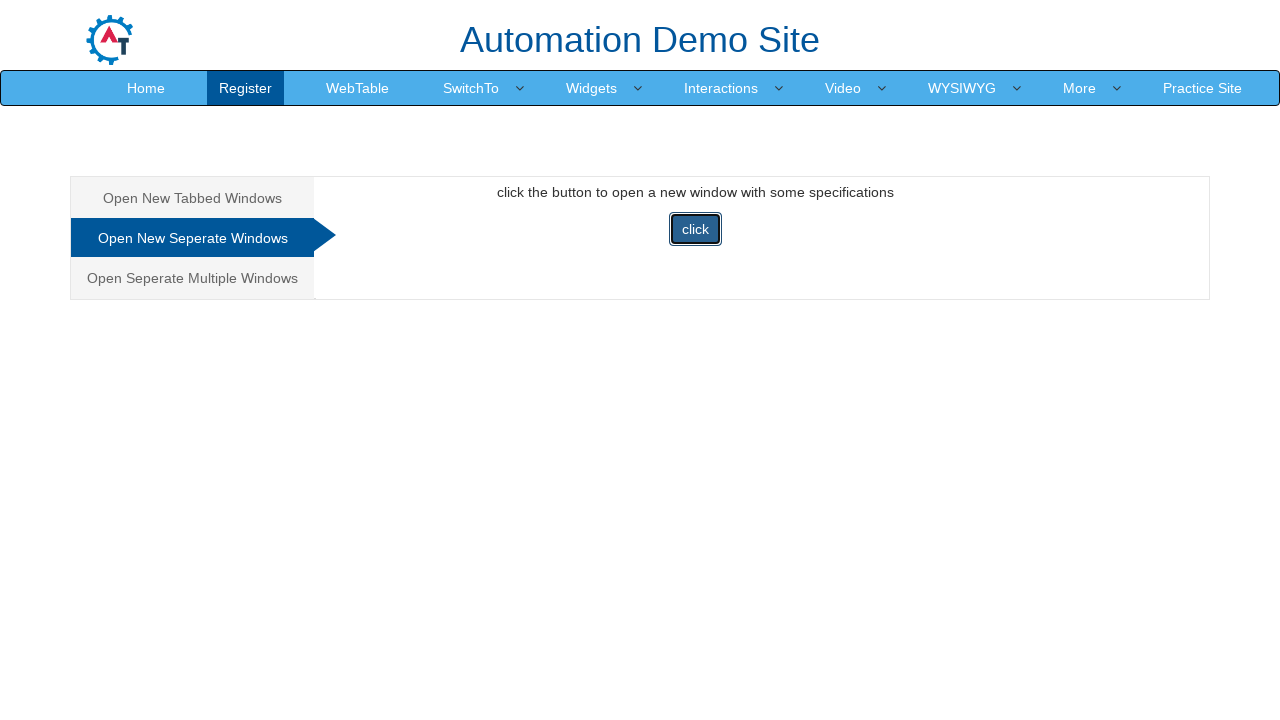

Clicked on 'Projects' in new window with Selenium title at (803, 32) on text=Projects
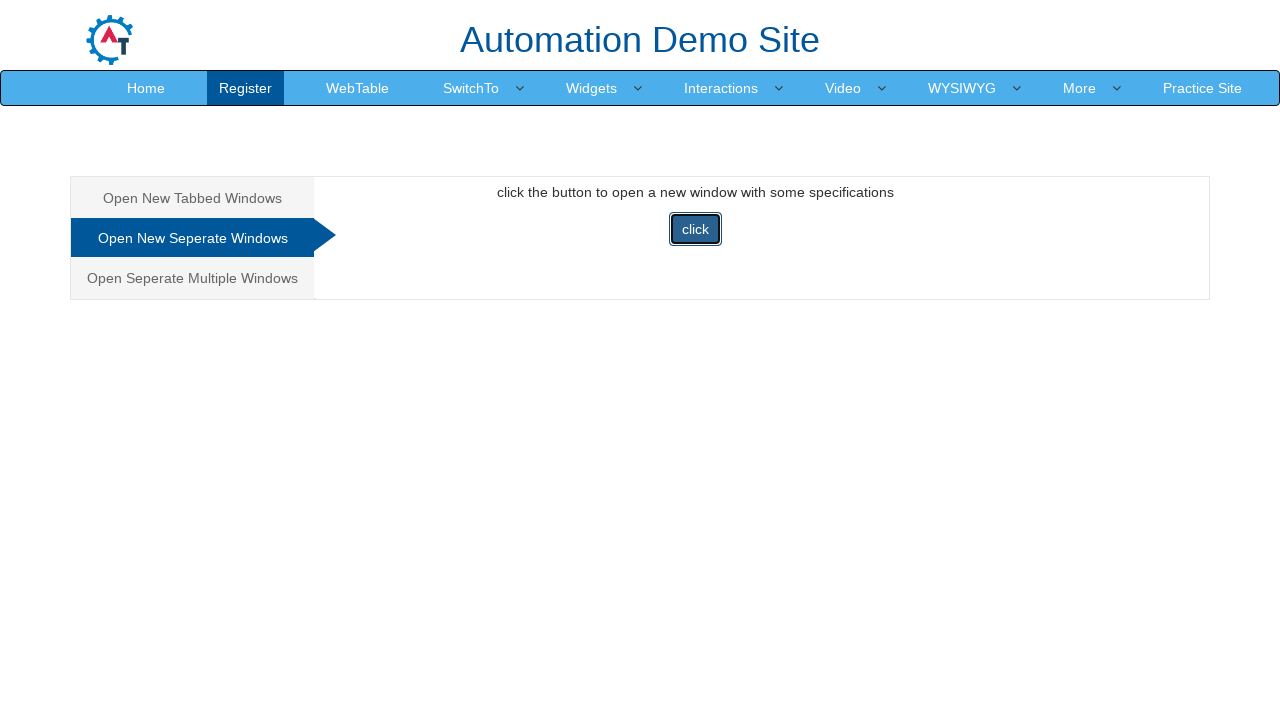

Switched back to original window
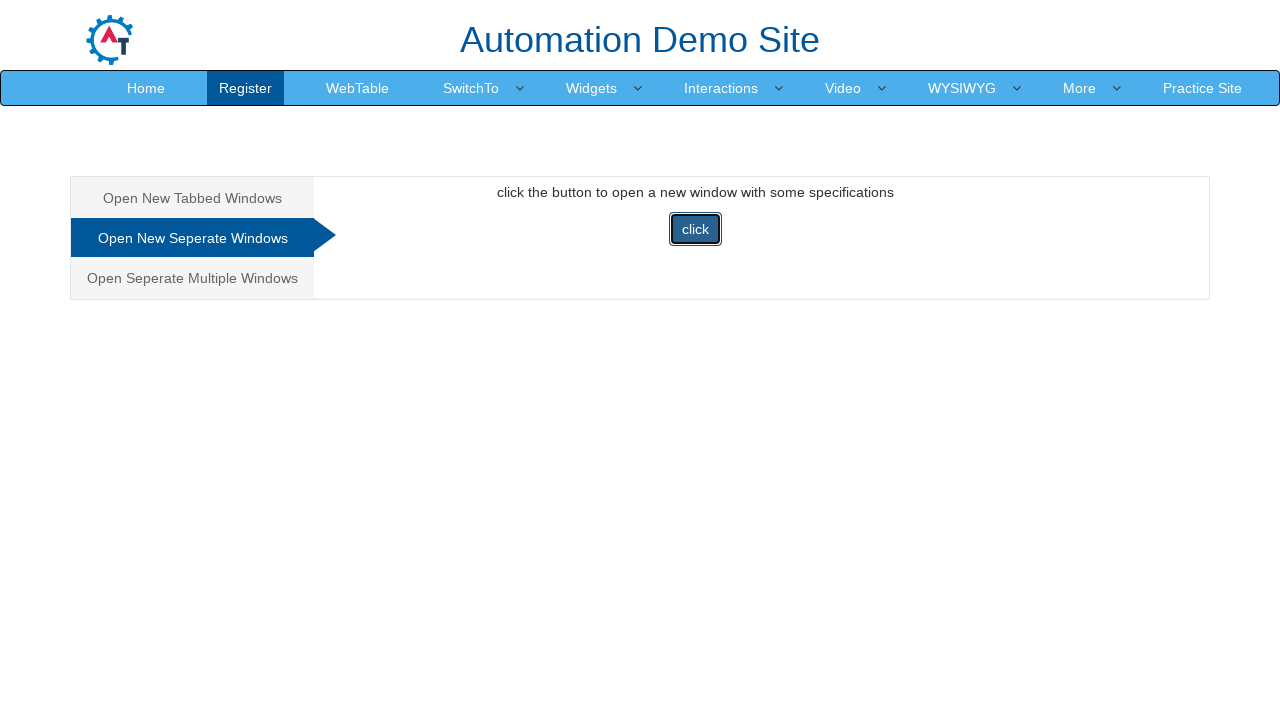

Clicked on 'WebTable' link in original window at (358, 88) on text=WebTable
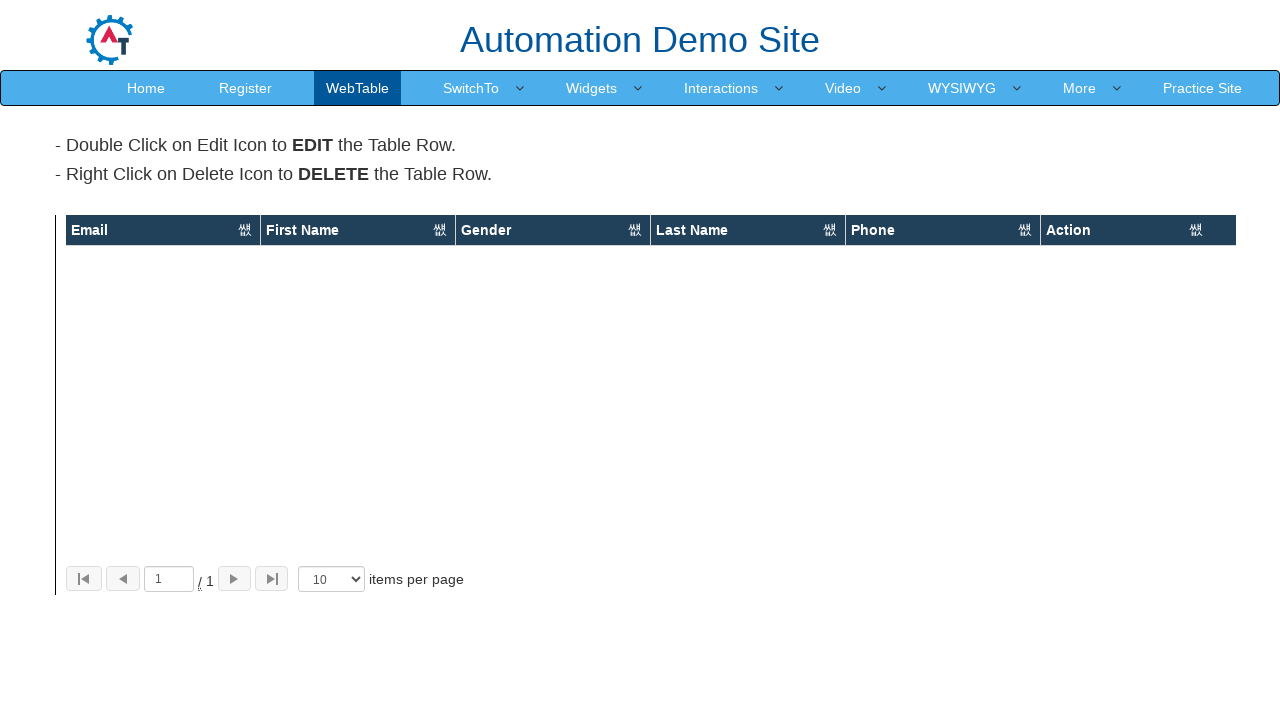

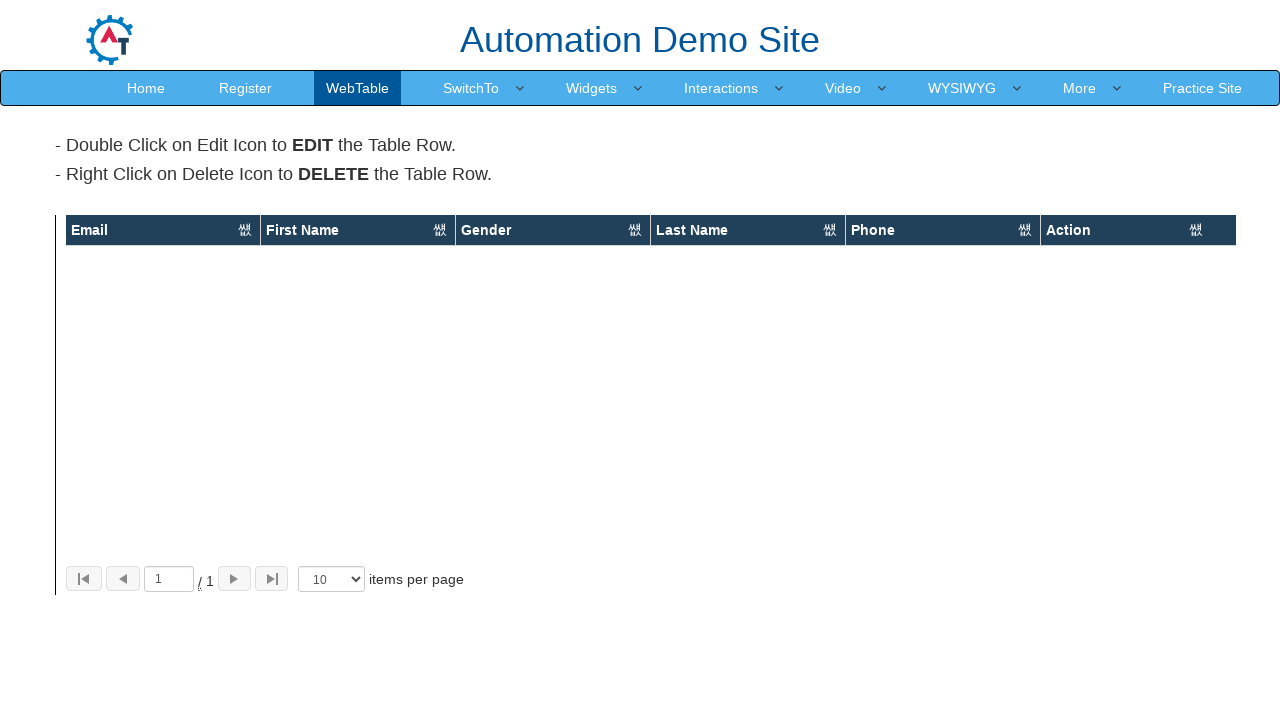